Tests modal dialog handling by closing an entry ad popup that appears on page load

Starting URL: http://the-internet.herokuapp.com/entry_ad

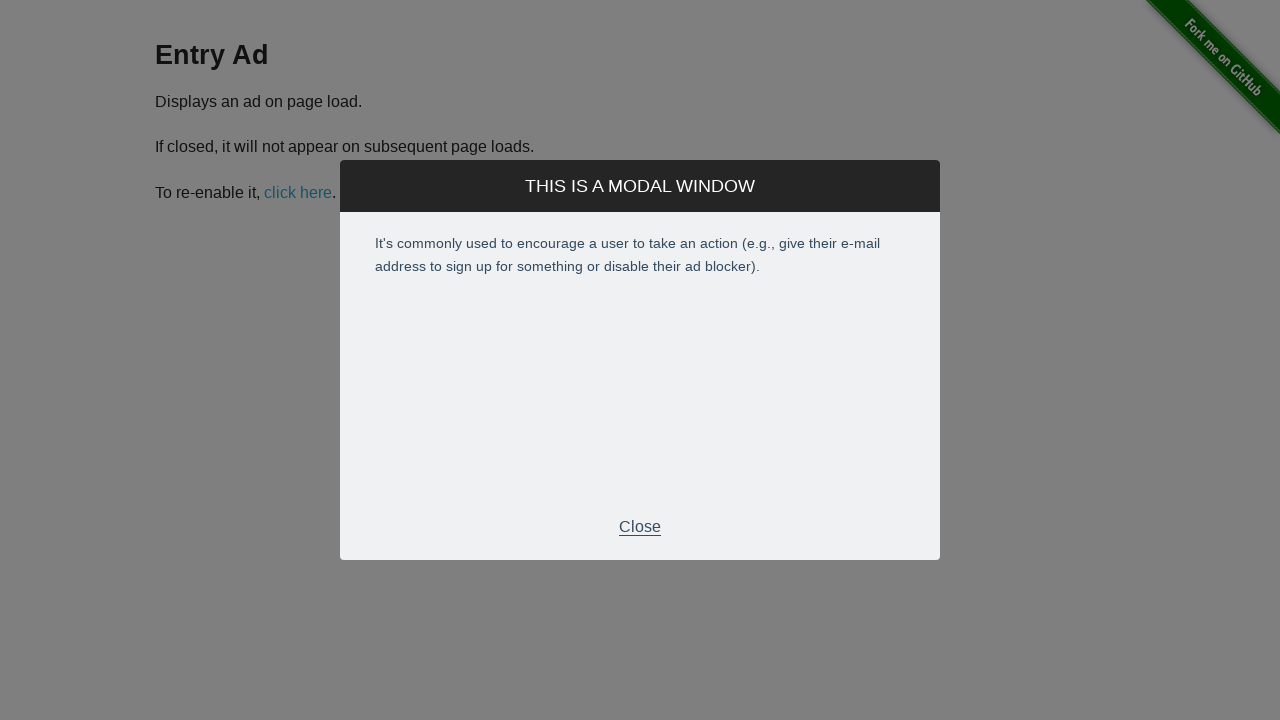

Entry ad modal appeared on page load
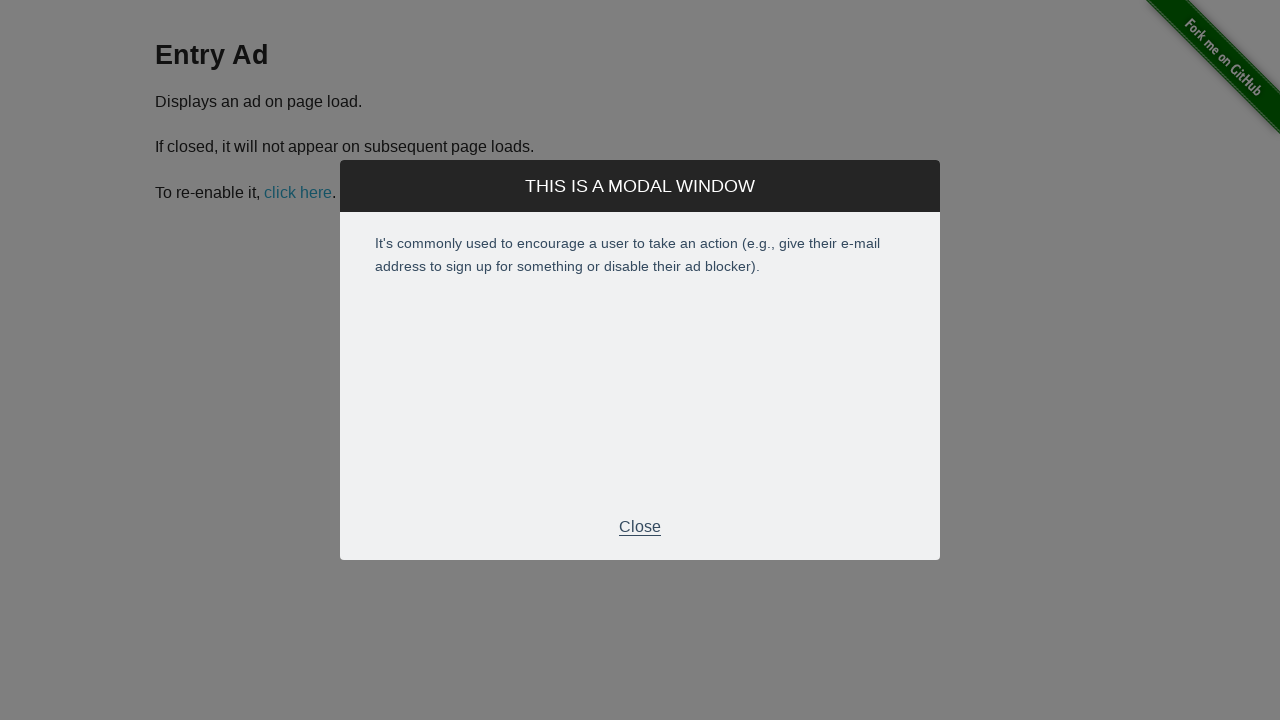

Clicked Close button to dismiss the modal at (640, 527) on xpath=//div[@class='modal']/div[@class='modal-footer']/p[contains(text(),'Close'
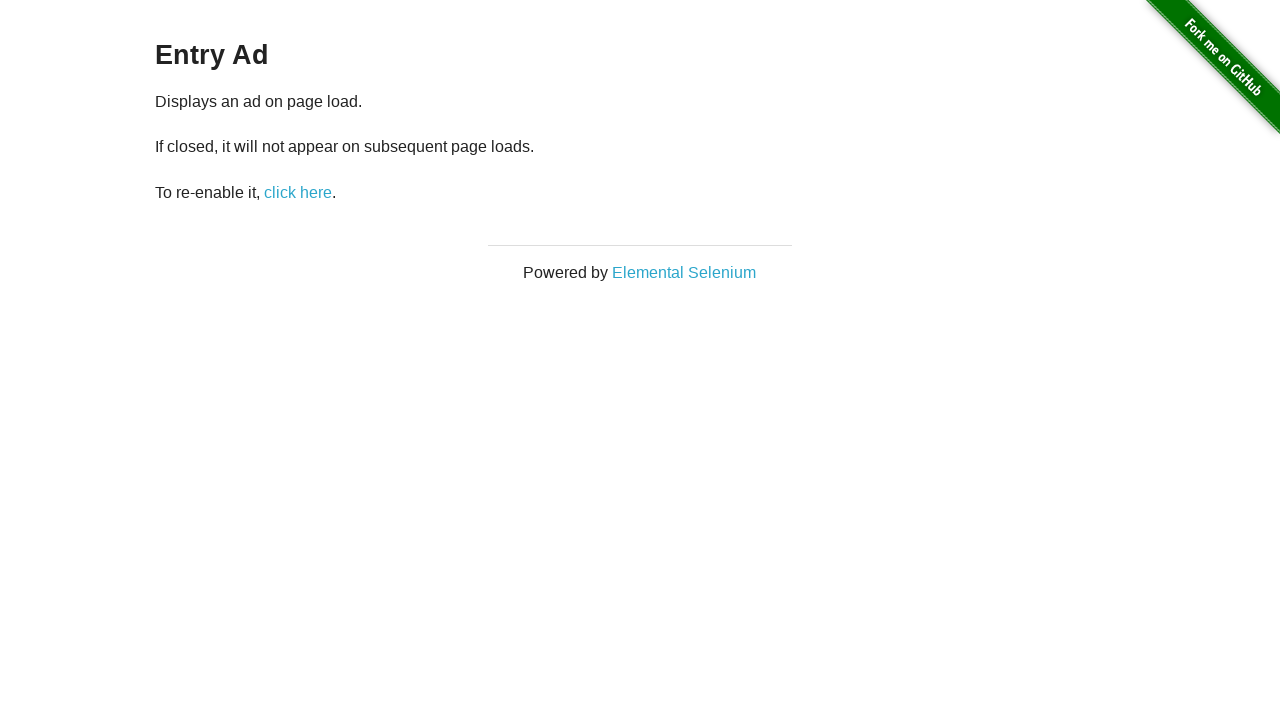

Modal closed and is no longer visible
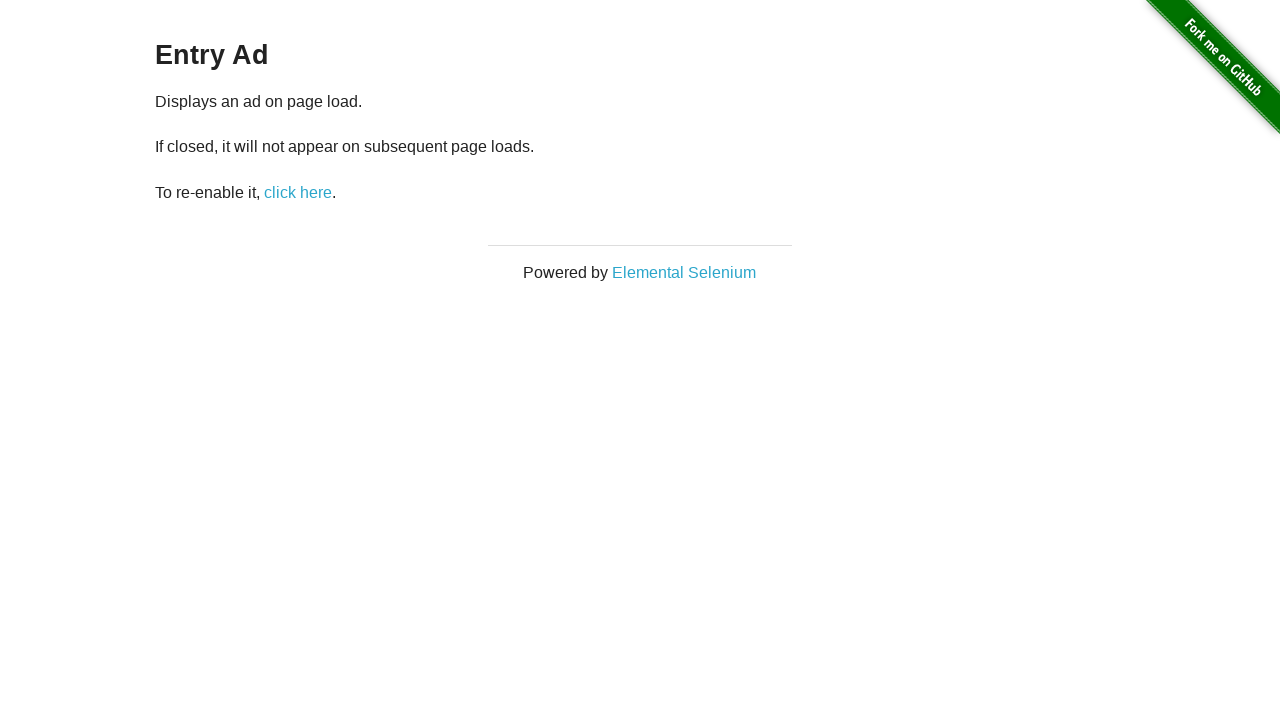

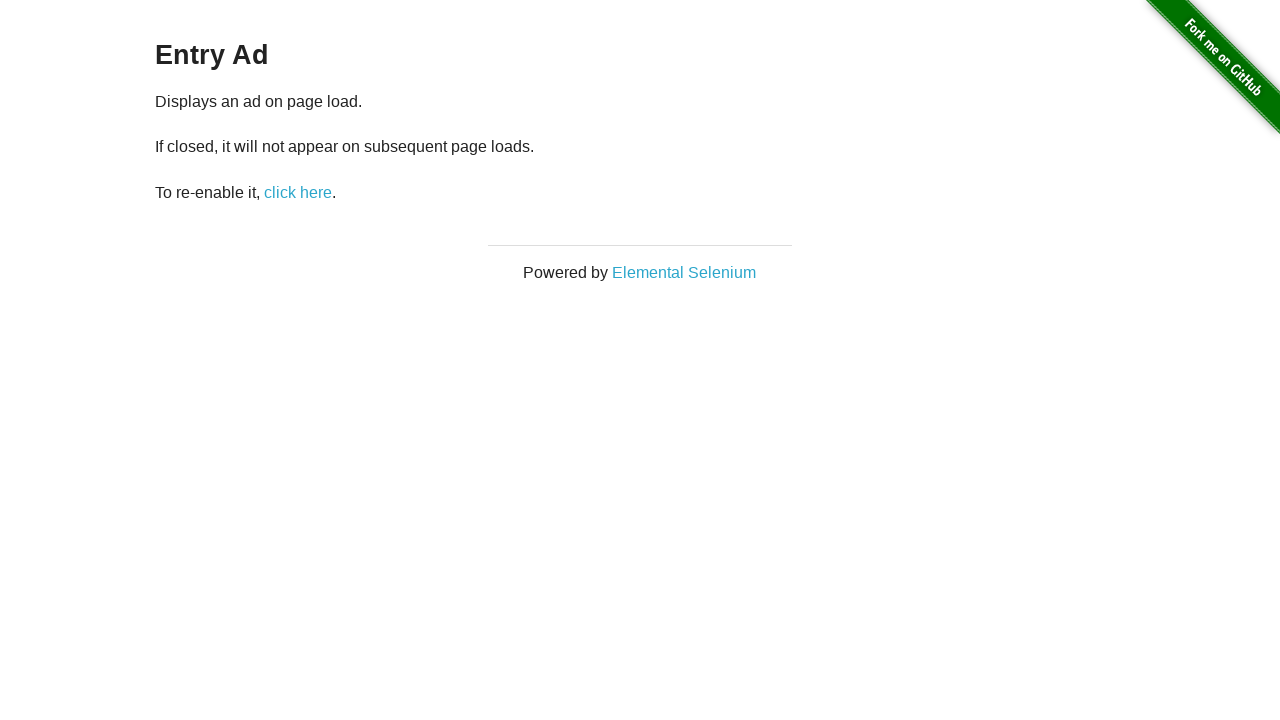